Tests login form validation by submitting empty username and password fields, then verifies the appropriate error message is displayed indicating username is required.

Starting URL: https://www.saucedemo.com

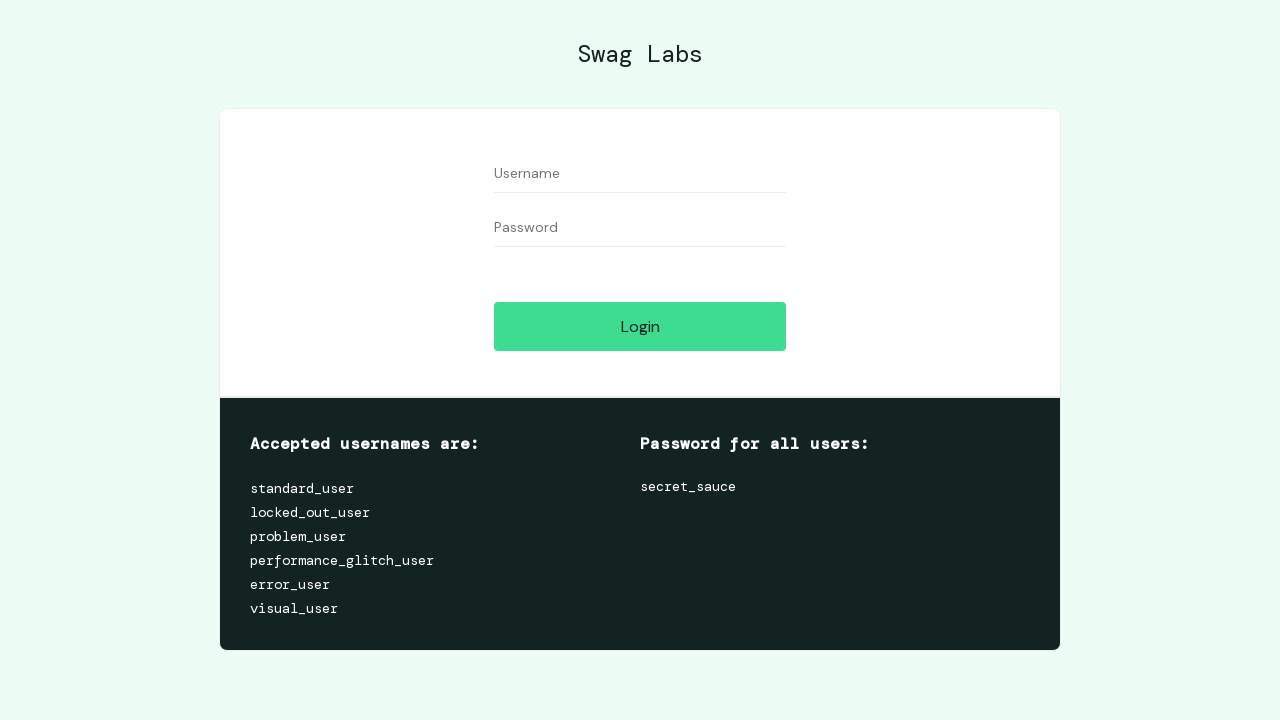

Navigated to Sauce Demo login page
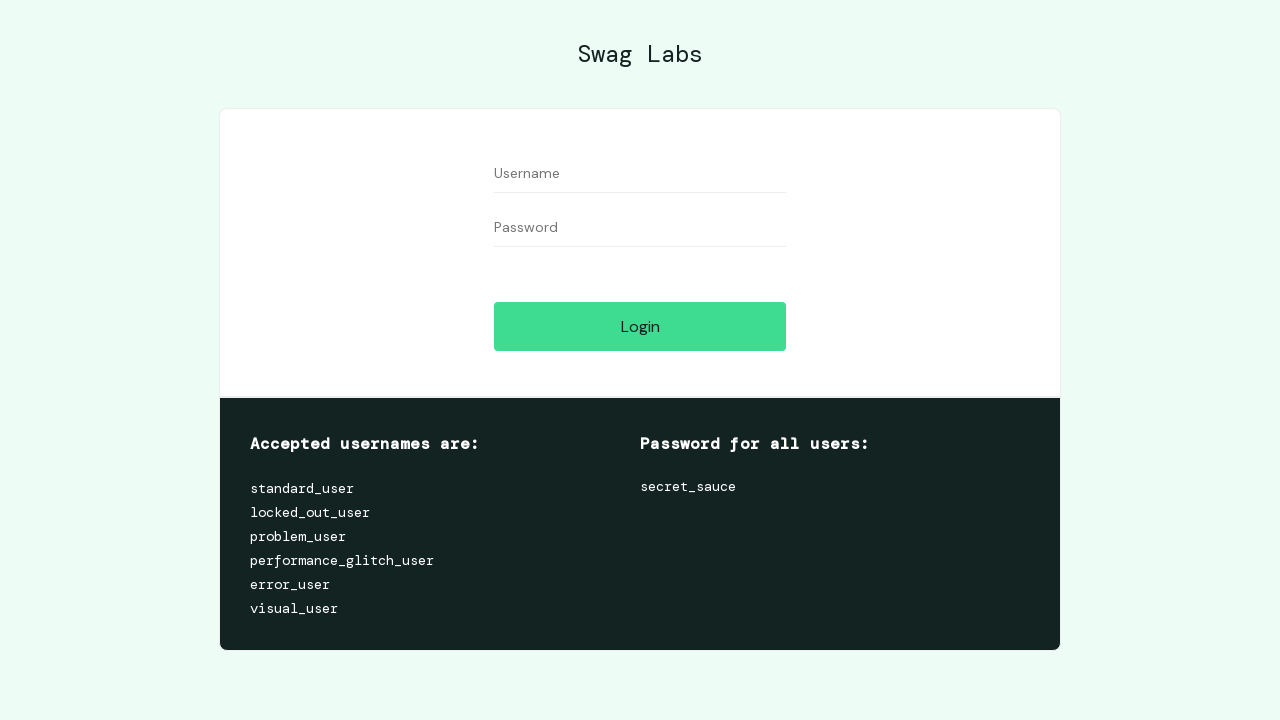

Cleared username field (left empty) on #user-name
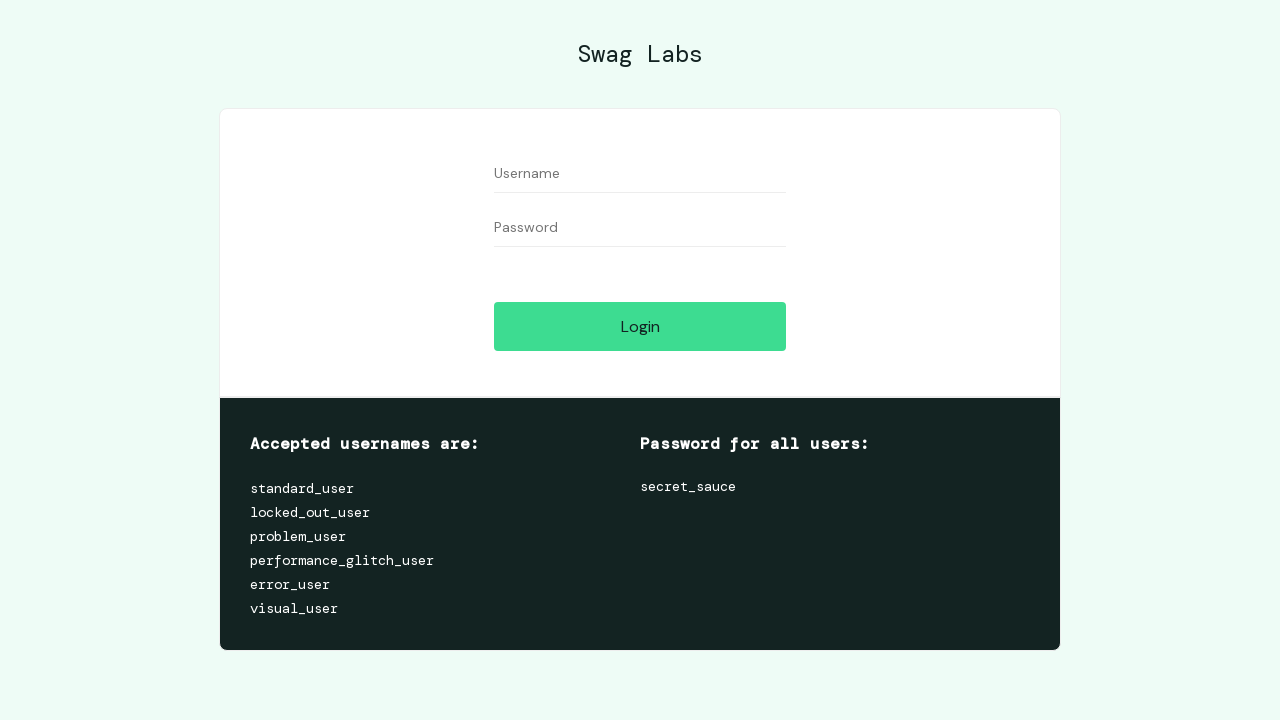

Cleared password field (left empty) on #password
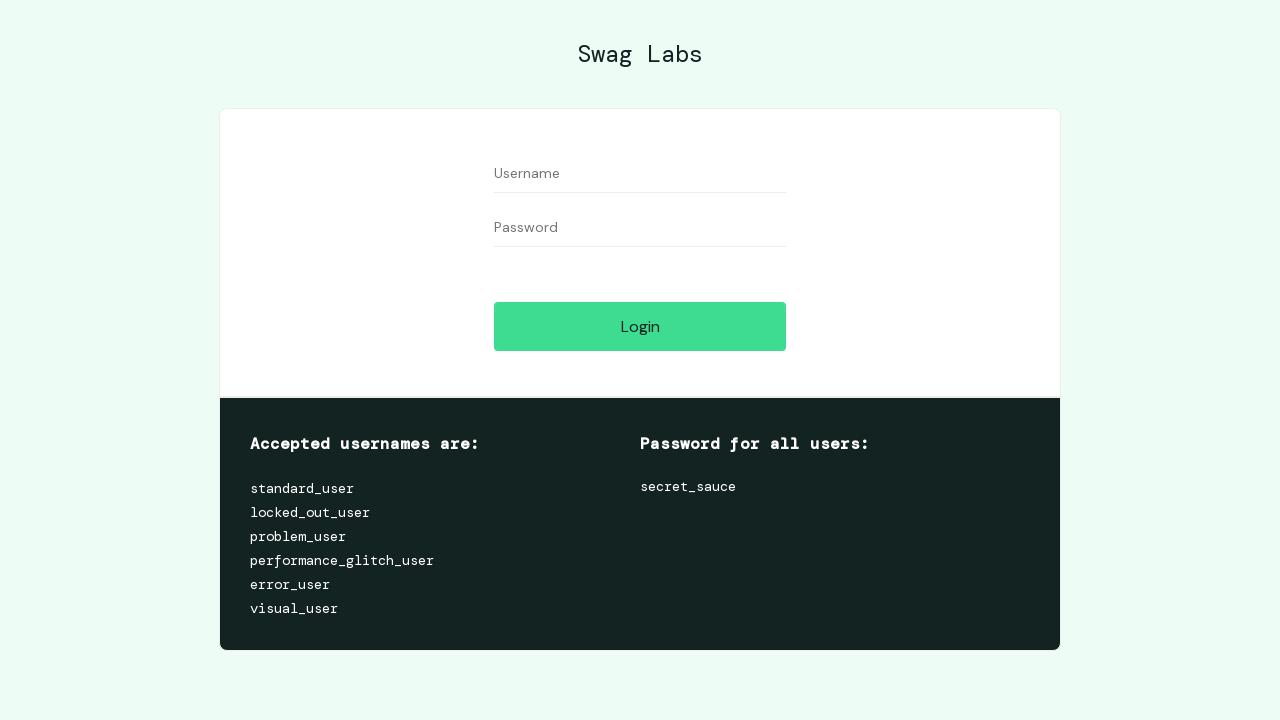

Clicked login button with empty credentials at (640, 326) on .submit-button.btn_action
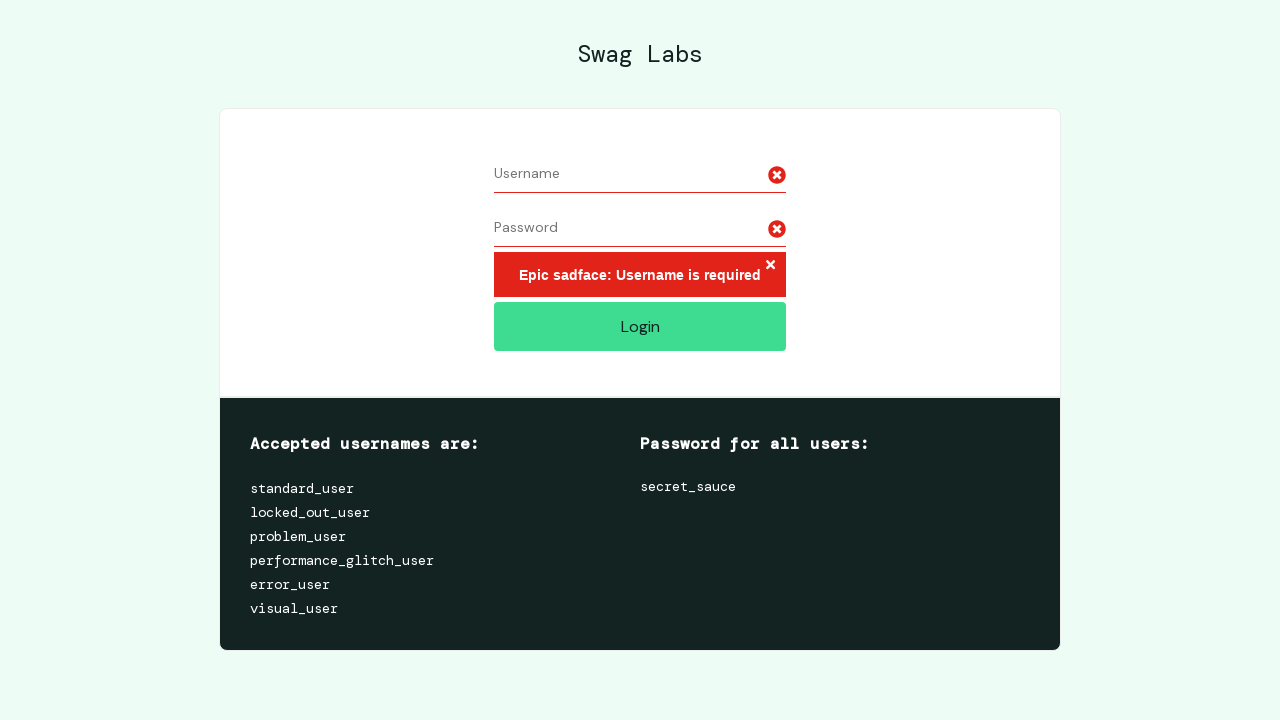

Error message container appeared
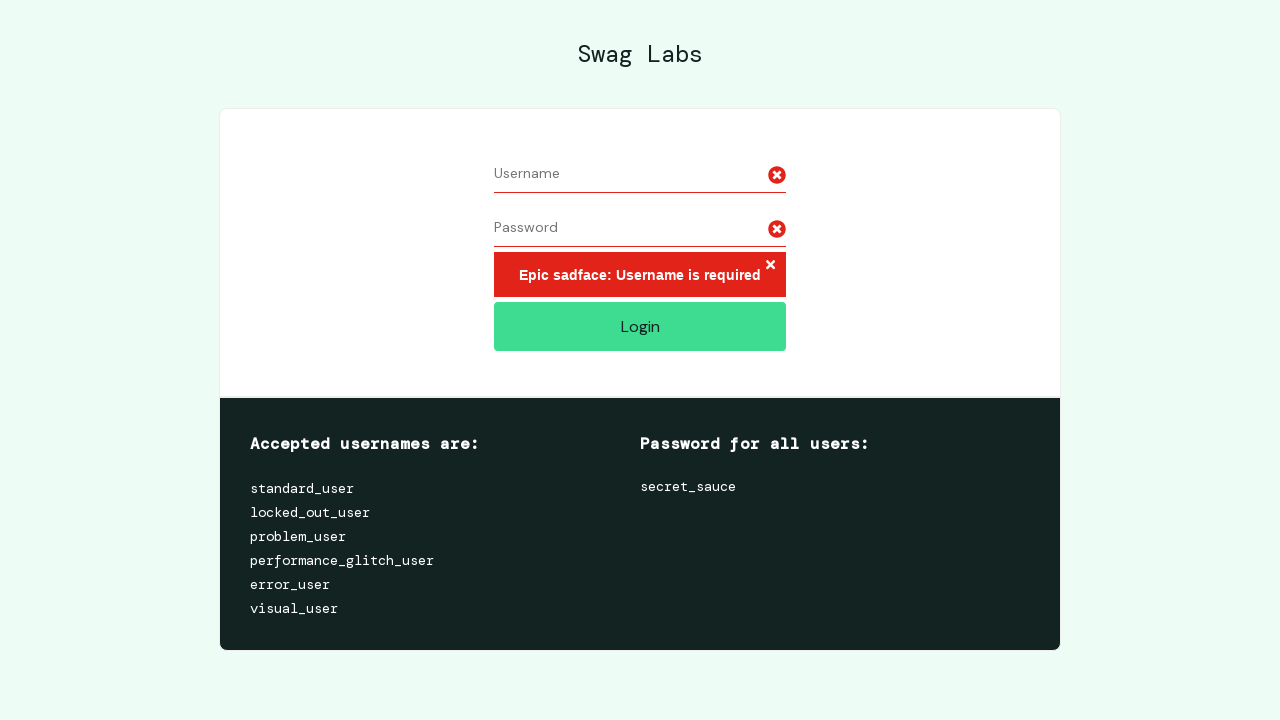

Retrieved error message text
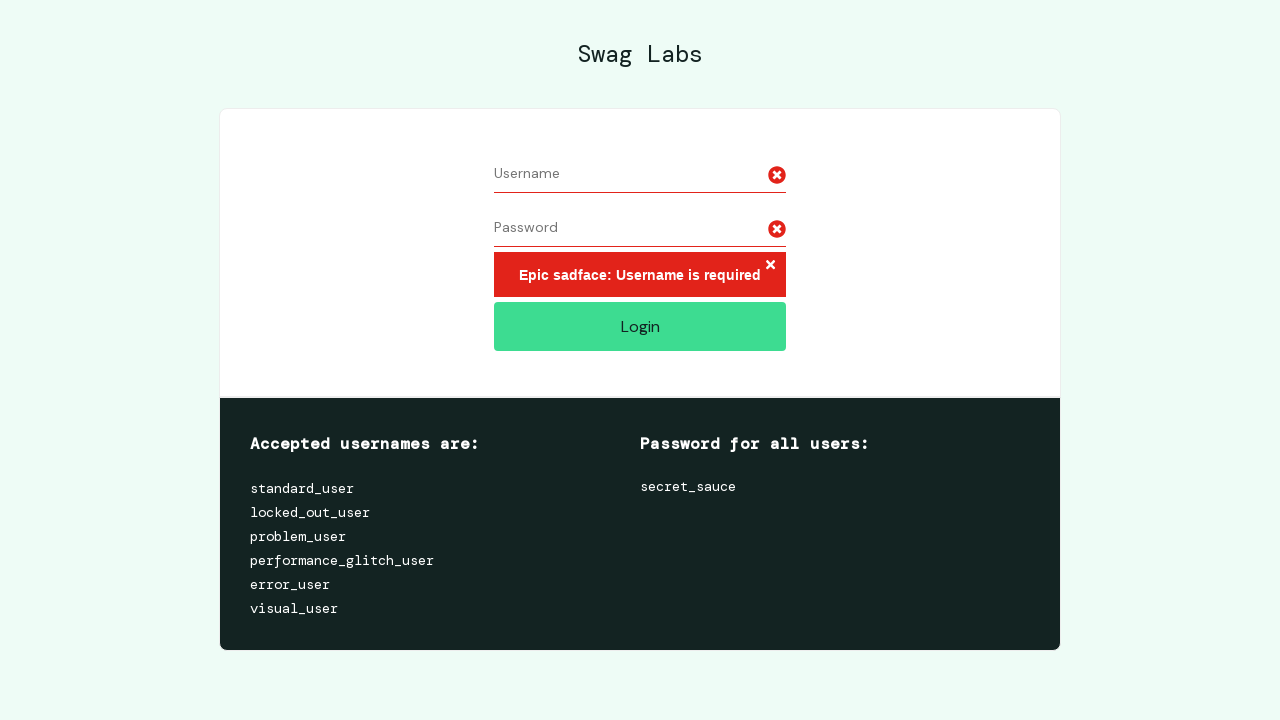

Verified error message contains 'Epic sadface: Username is required'
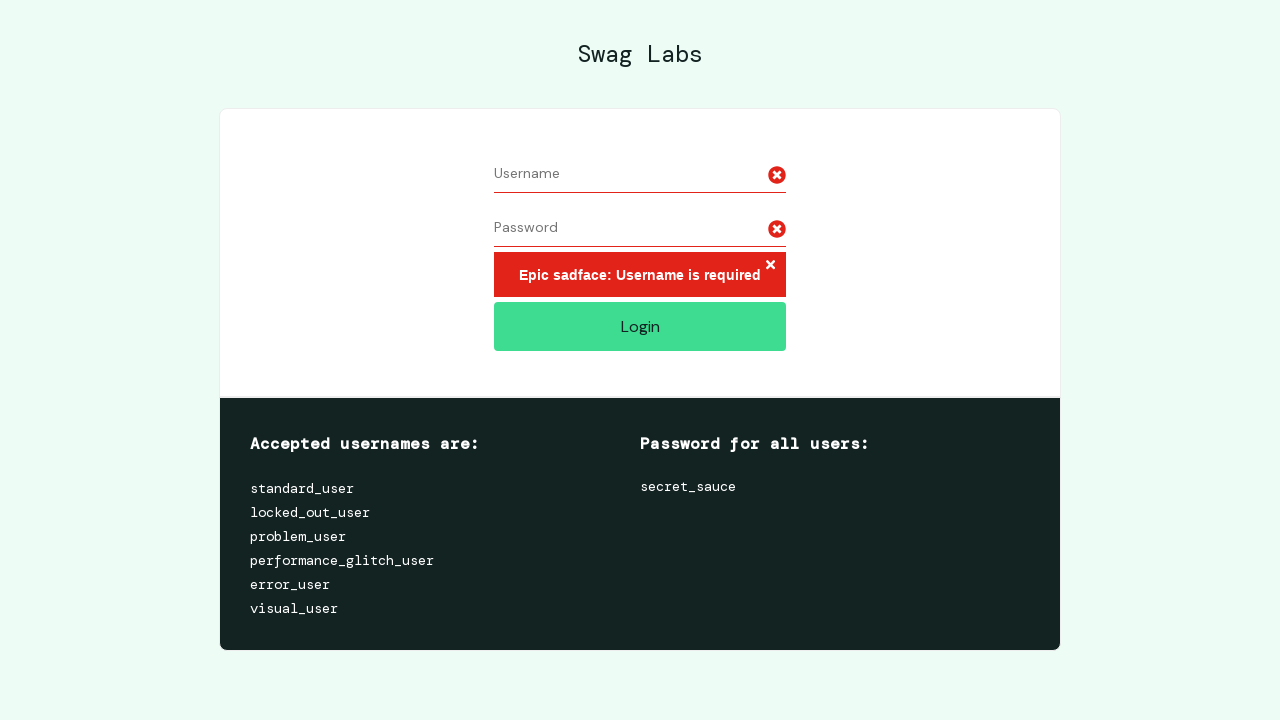

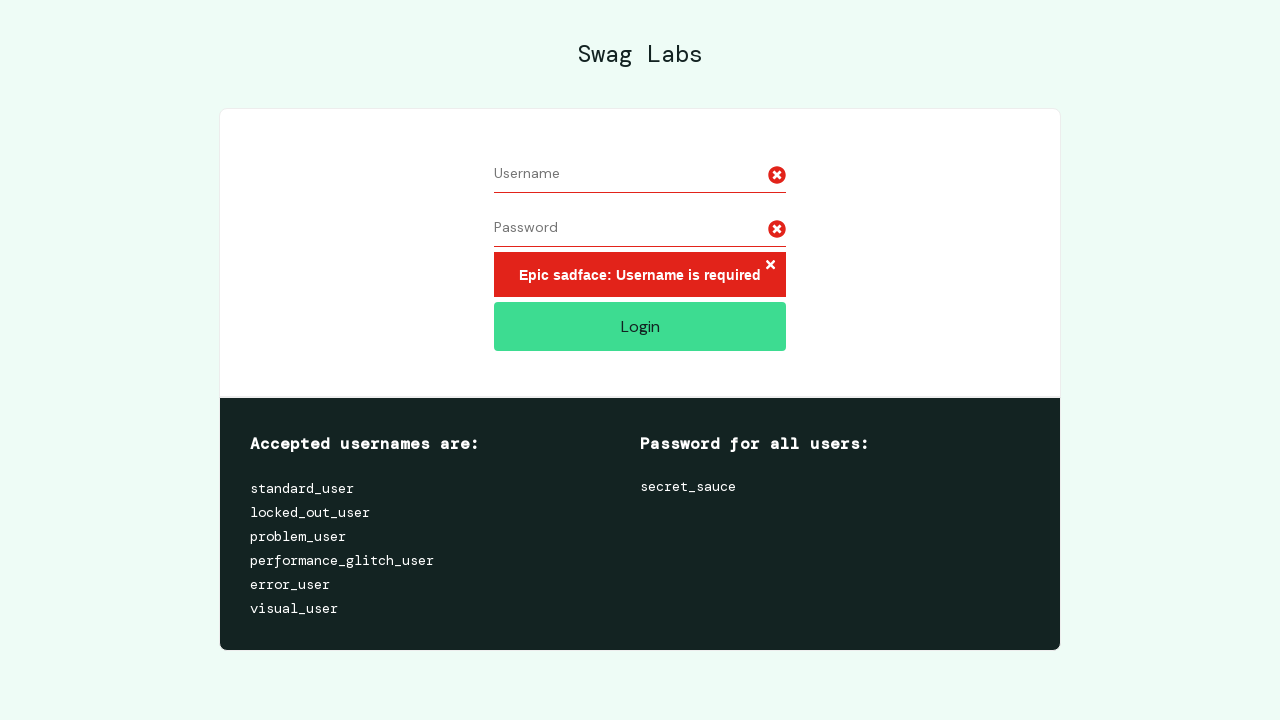